Navigates to the Mars news page and verifies that news content is displayed with titles and article teasers

Starting URL: https://data-class-mars.s3.amazonaws.com/Mars/index.html

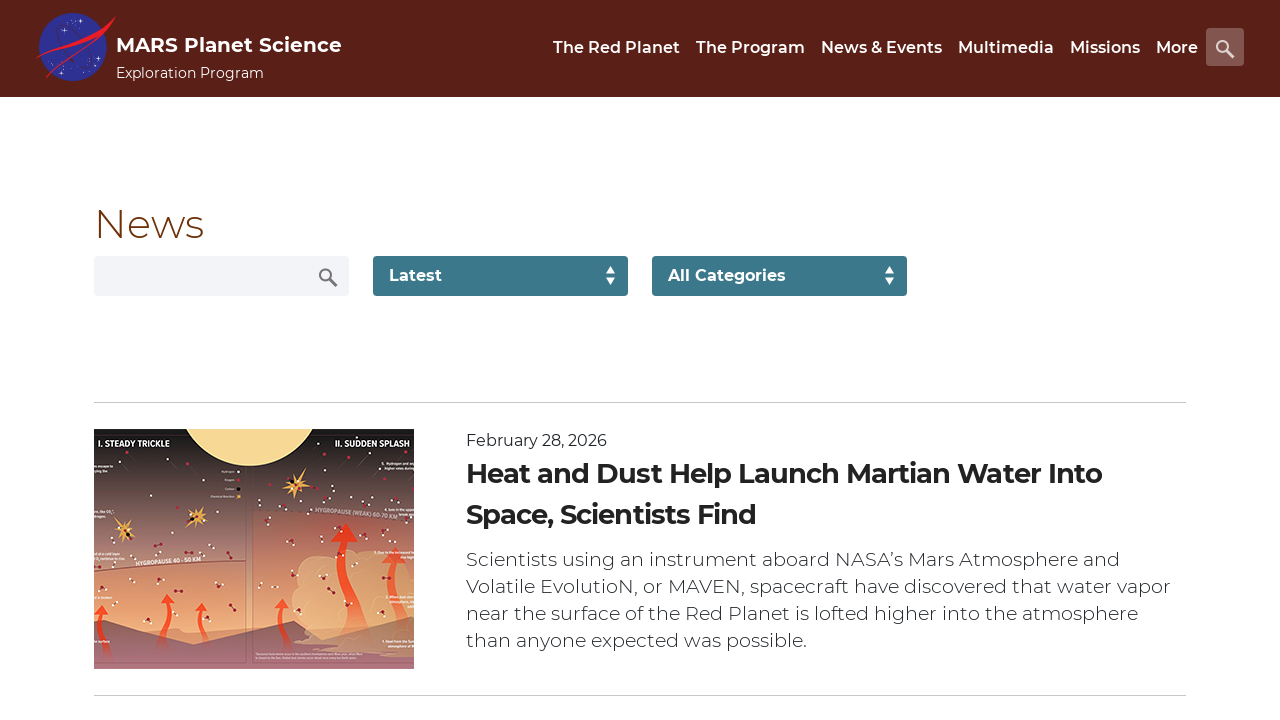

Navigated to Mars news page
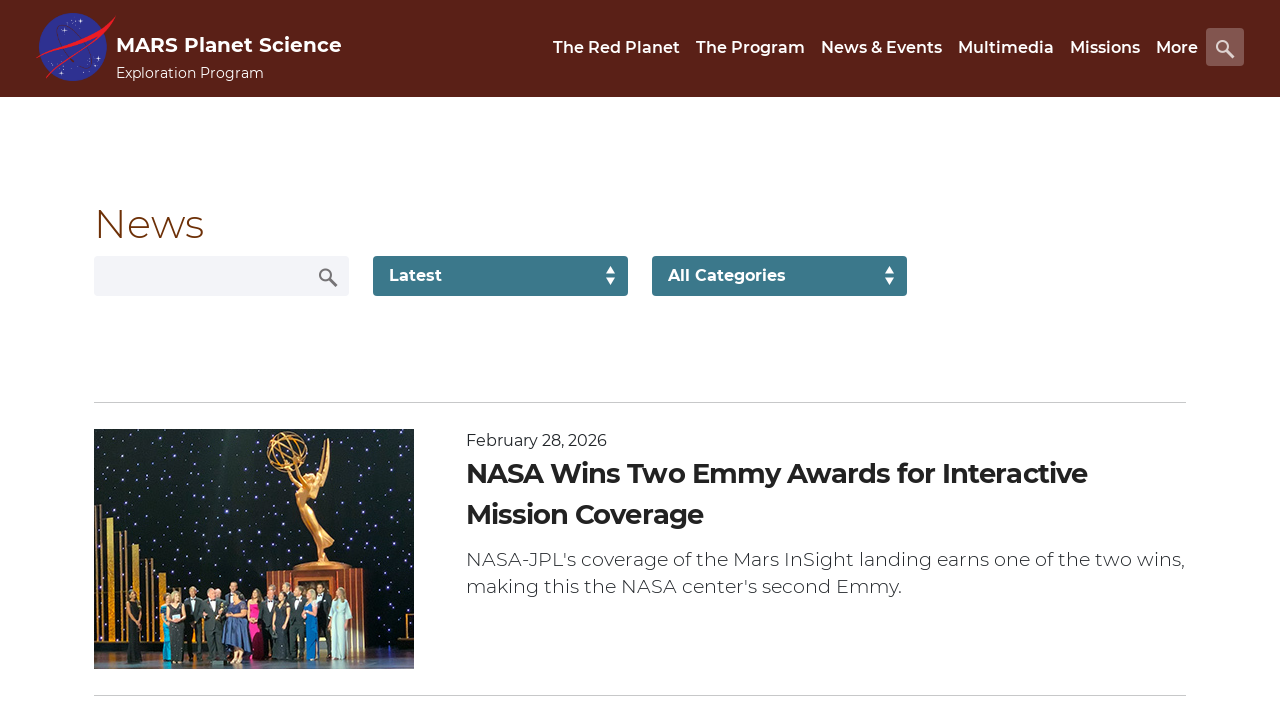

News content container loaded
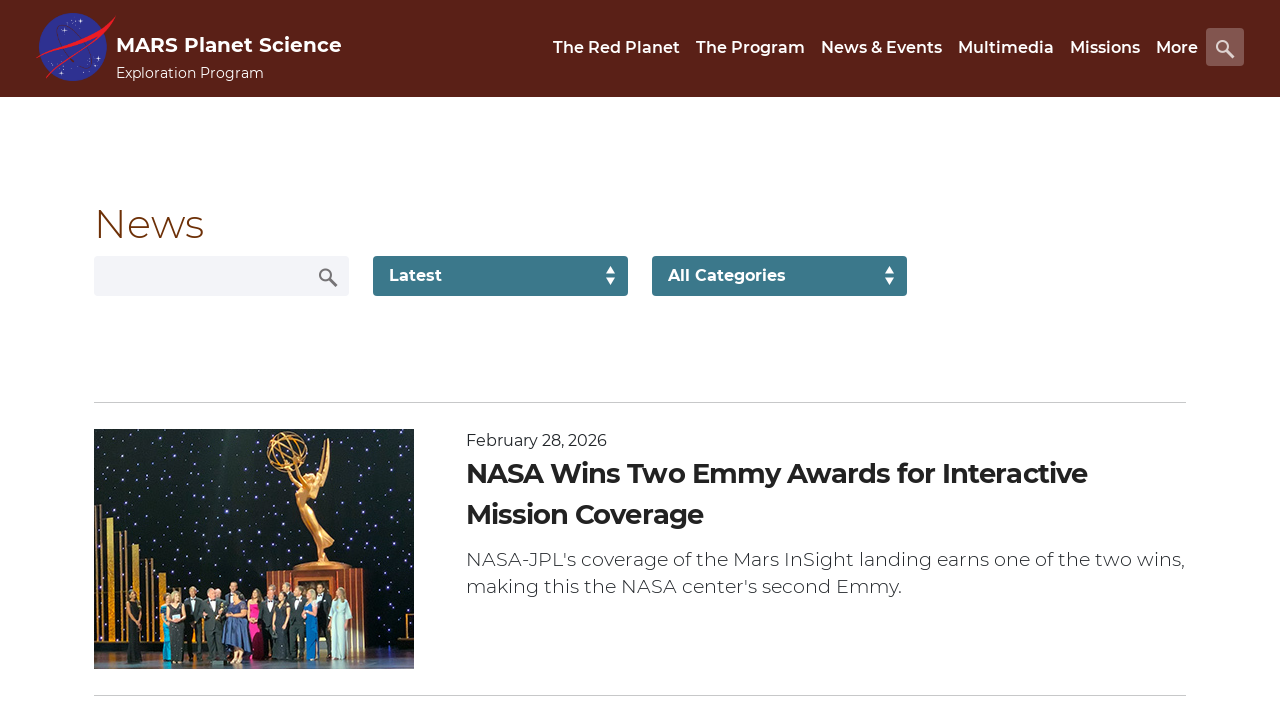

Article titles are displayed
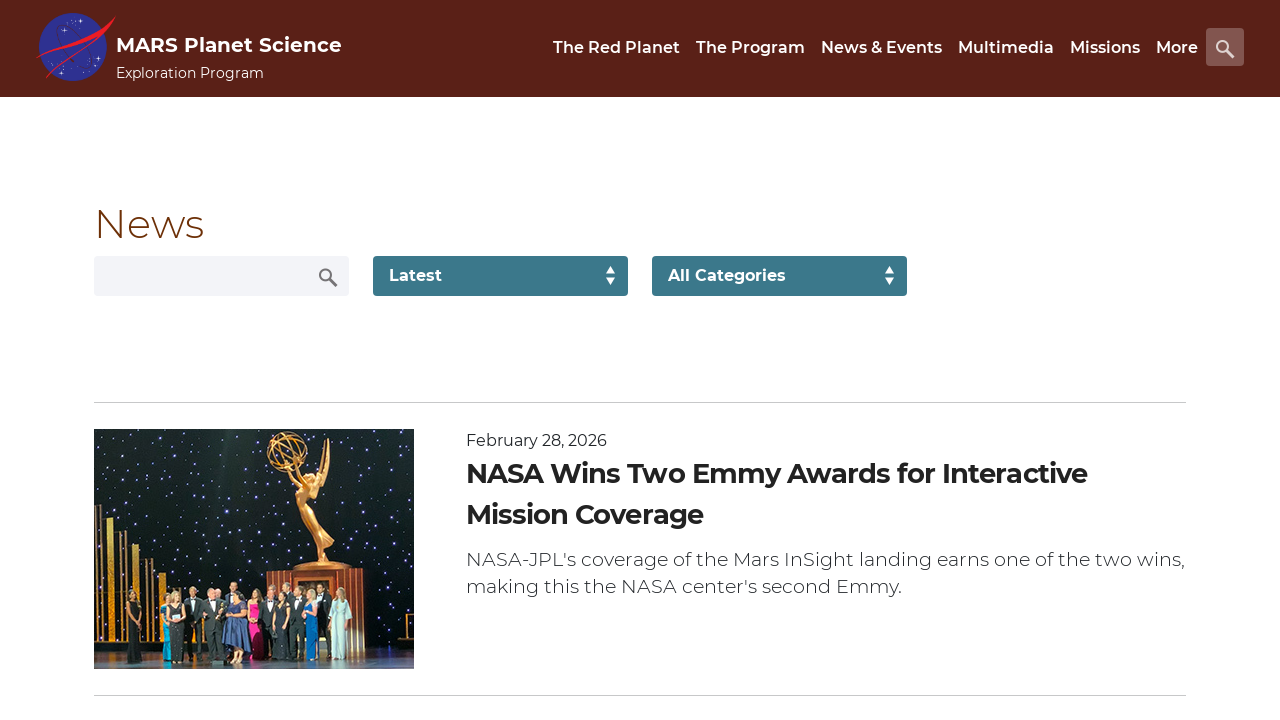

Article teasers are displayed
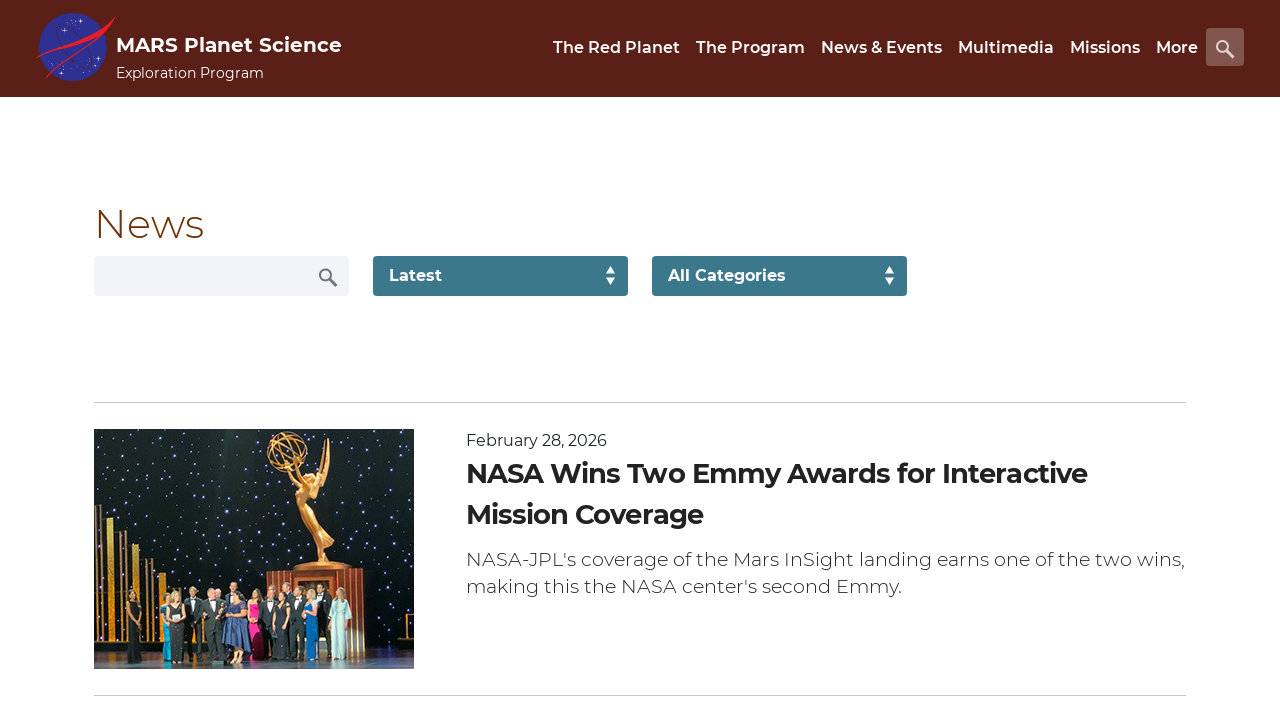

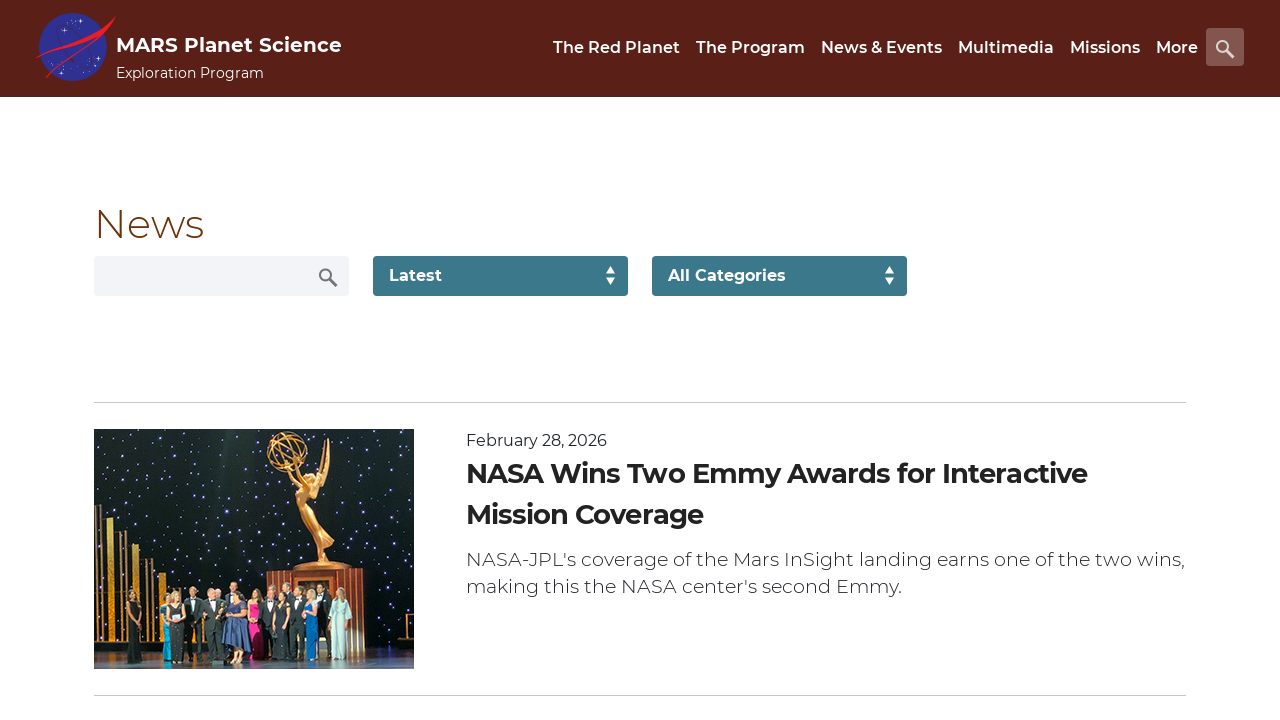